Tests adding and removing dynamic elements by clicking Add Element button twice, deleting one element, and verifying one element remains

Starting URL: http://the-internet.herokuapp.com/add_remove_elements/

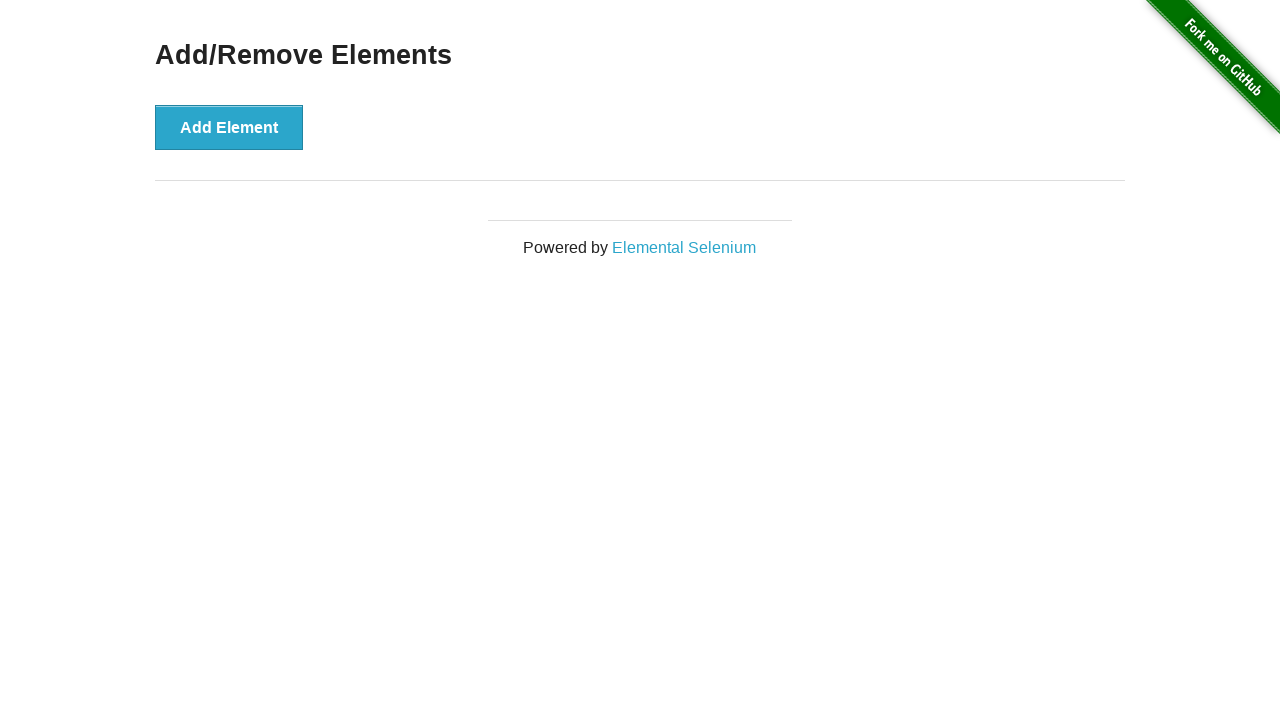

Navigated to Add/Remove Elements page
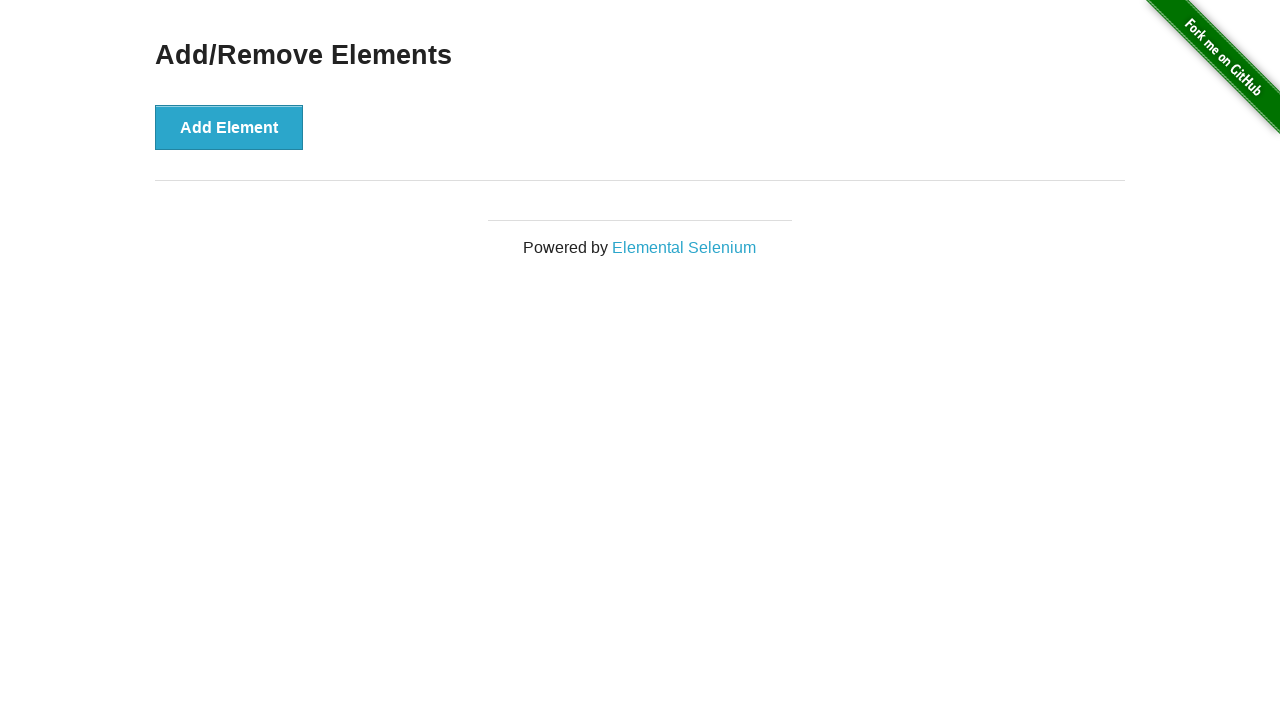

Clicked Add Element button first time at (229, 127) on xpath=//button[text()='Add Element']
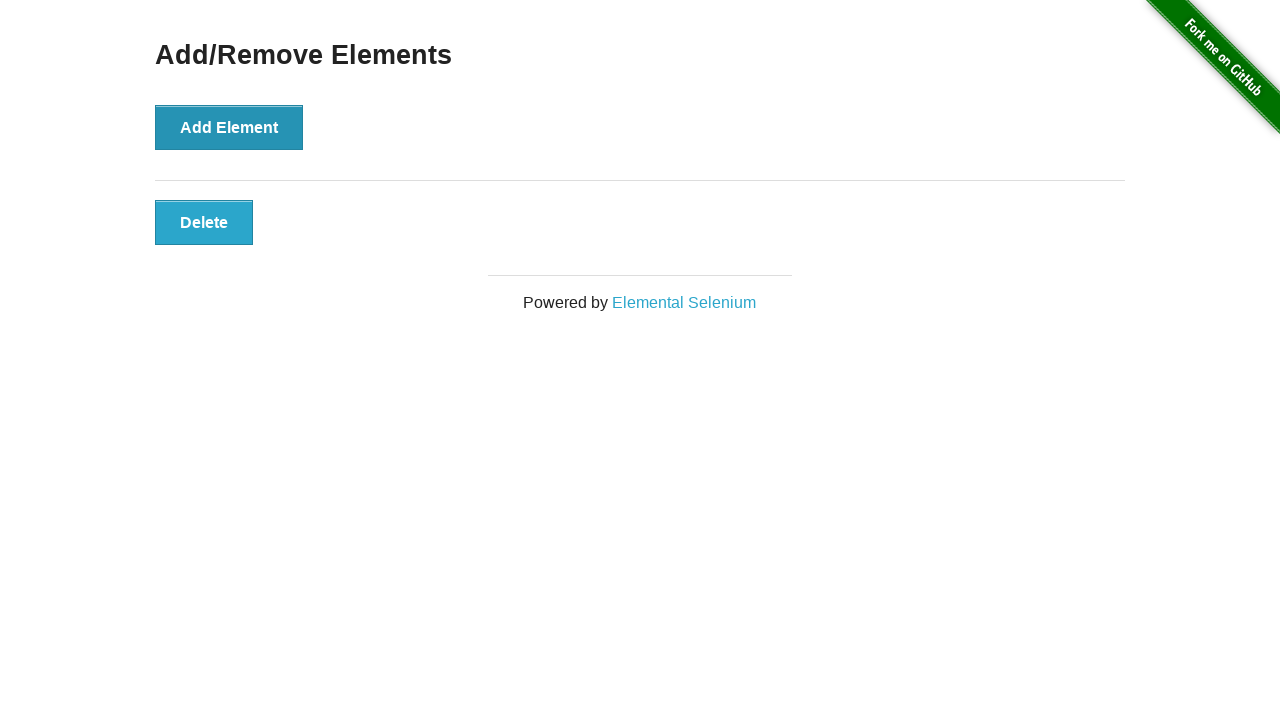

Clicked Add Element button second time at (229, 127) on xpath=//button[text()='Add Element']
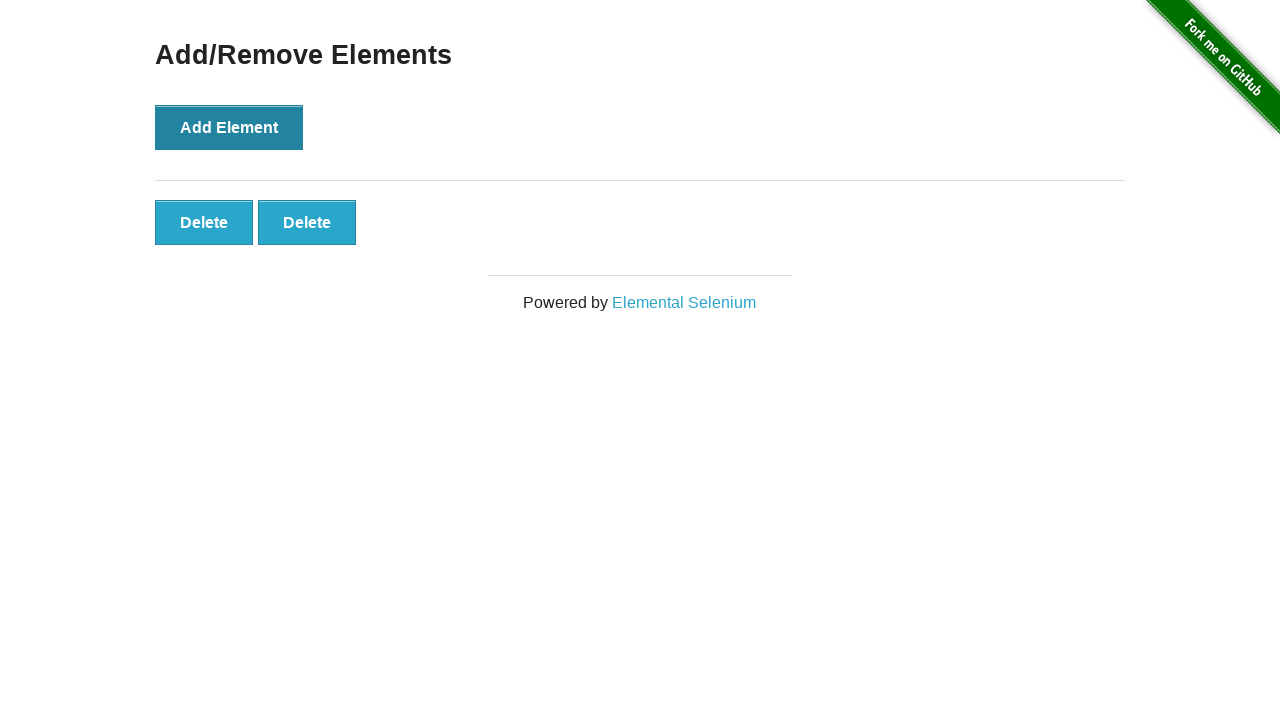

Clicked Delete button to remove one element at (204, 222) on xpath=//button[text()='Delete']
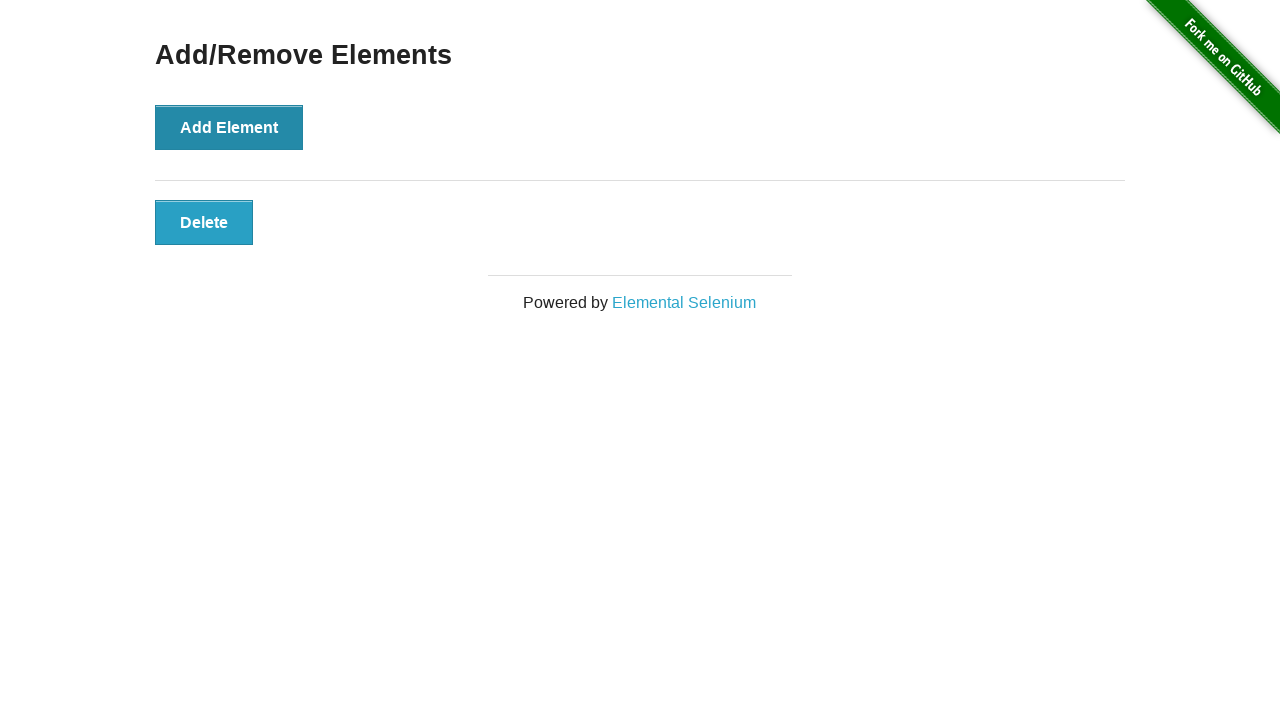

Verified that exactly one Delete button remains
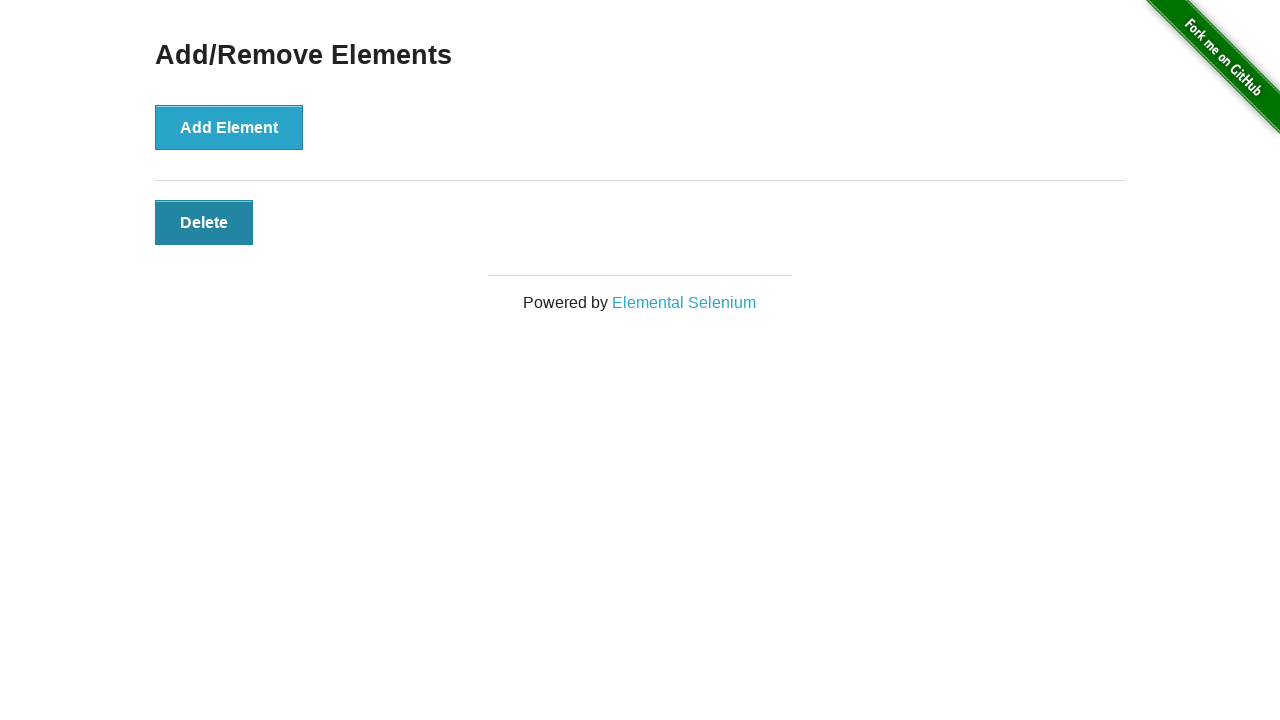

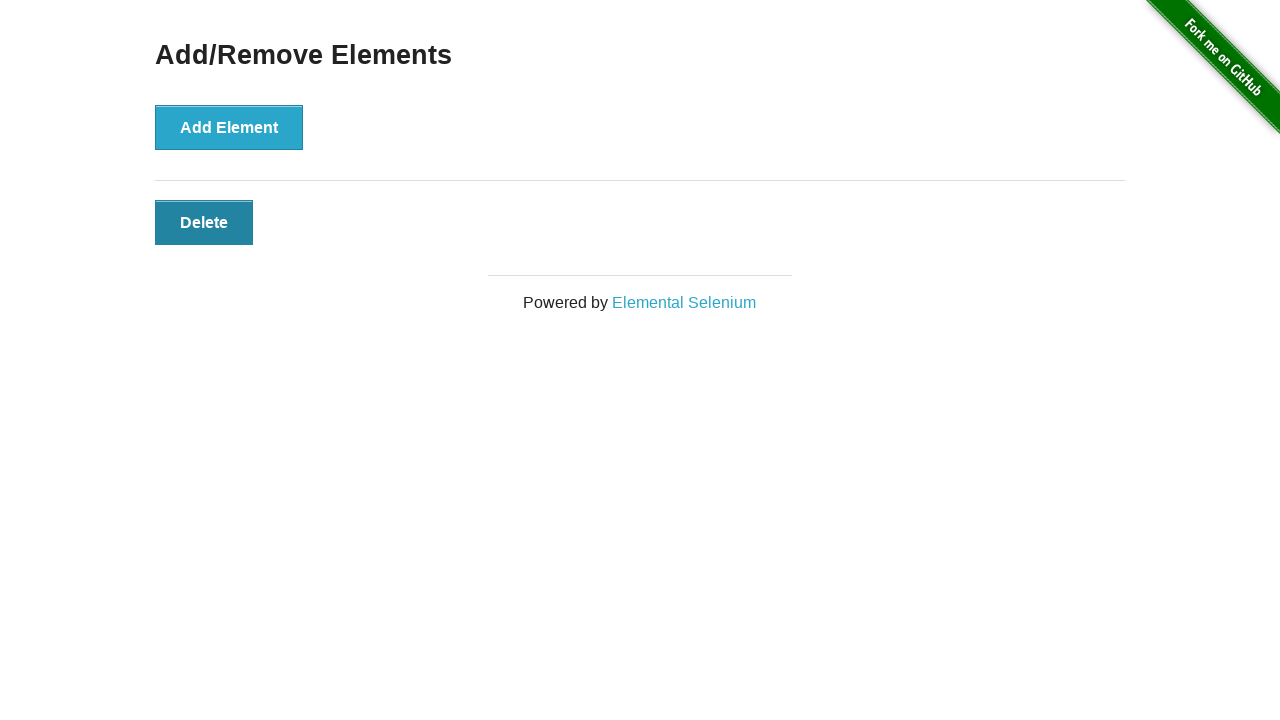